Tests navigation to status code 301 page and displays the status message.

Starting URL: https://the-internet.herokuapp.com/

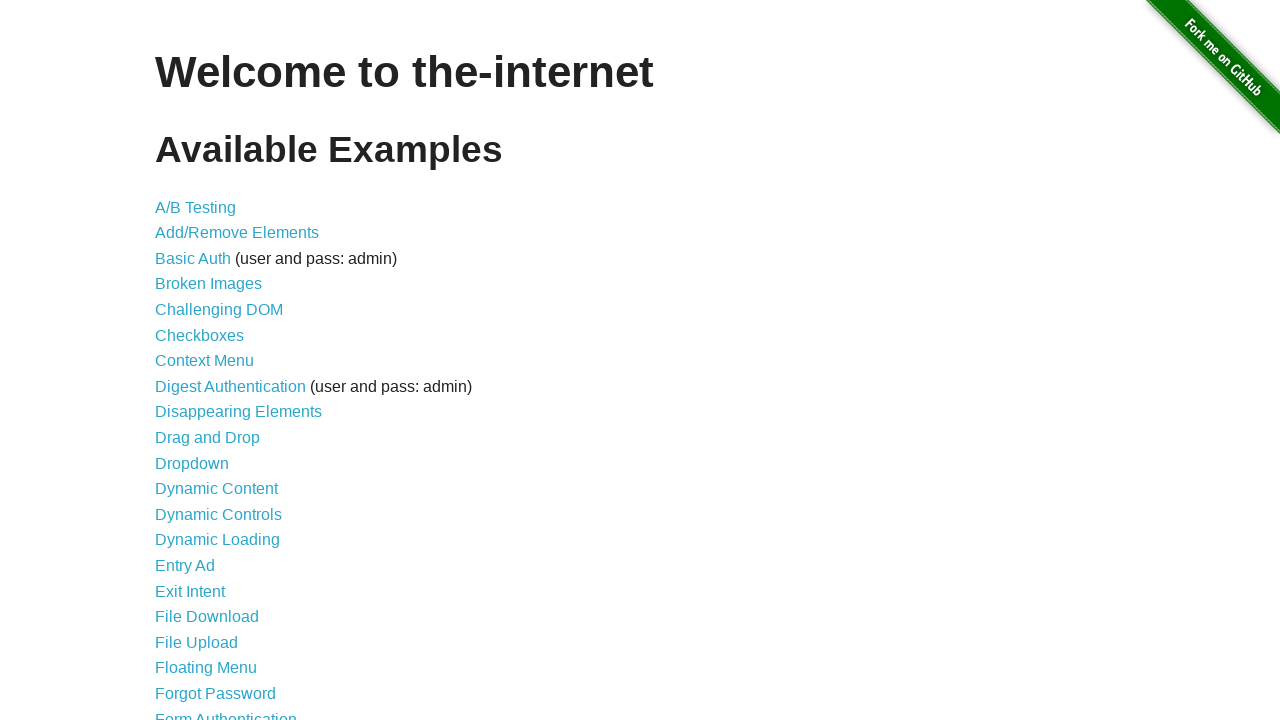

Clicked on Status Codes link at (203, 600) on a[href='/status_codes']
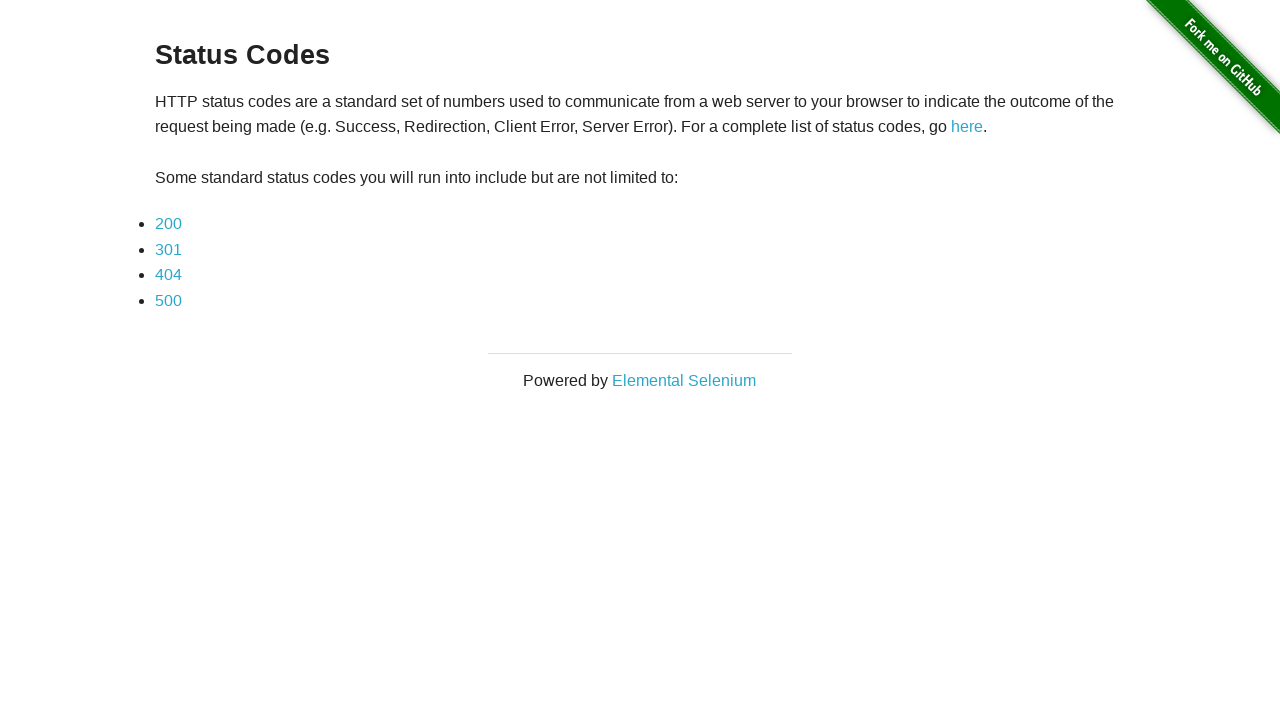

Clicked on 301 status code link at (168, 249) on a:has-text('301')
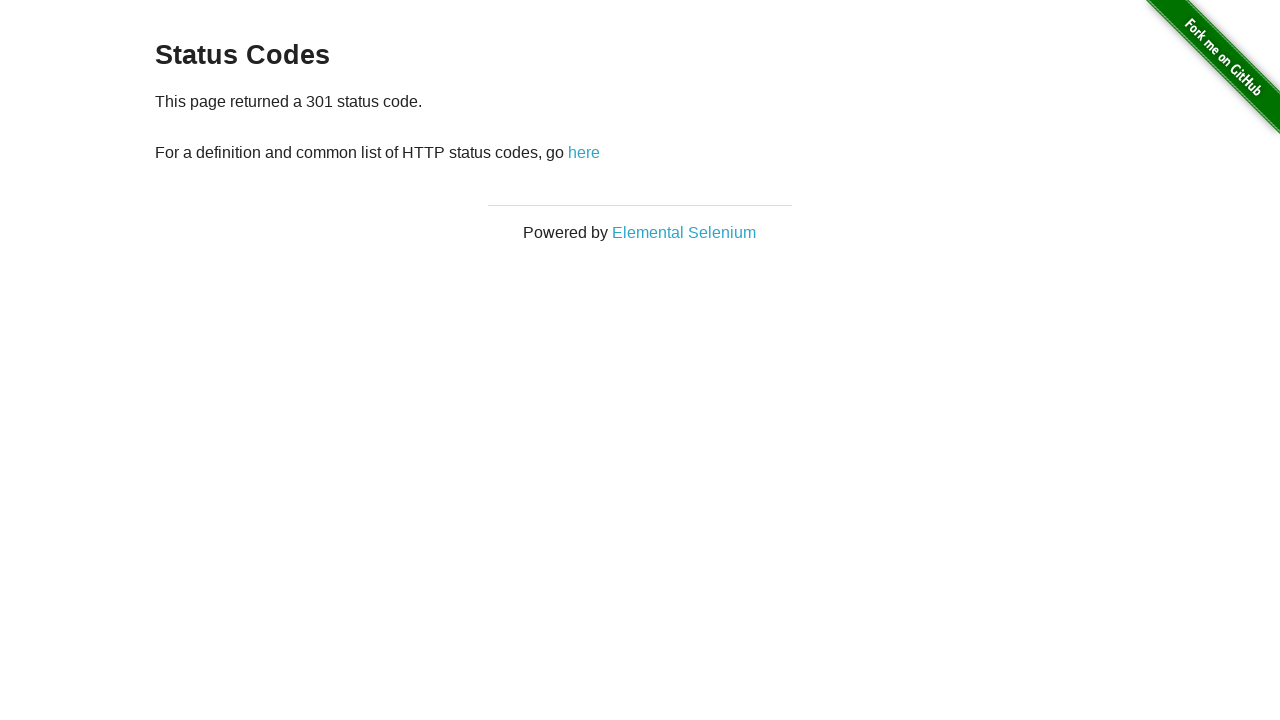

Retrieved status page text from div.example p element
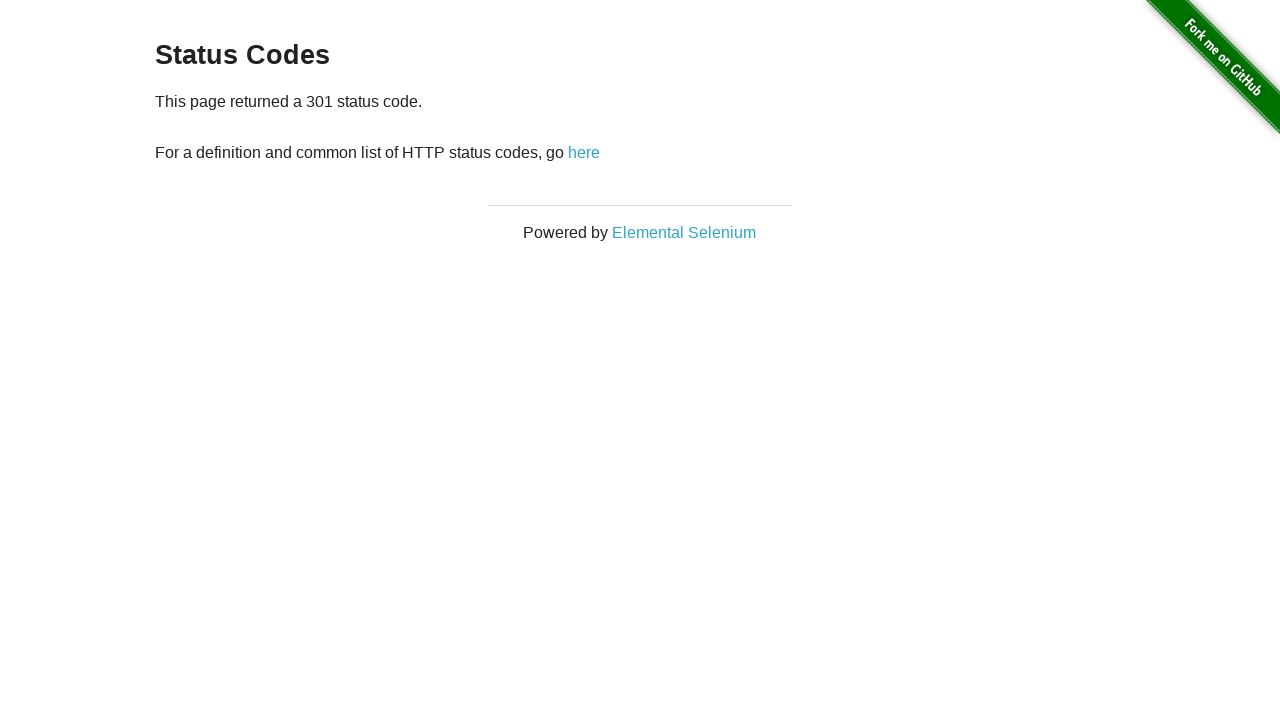

Extracted and parsed status message from page text
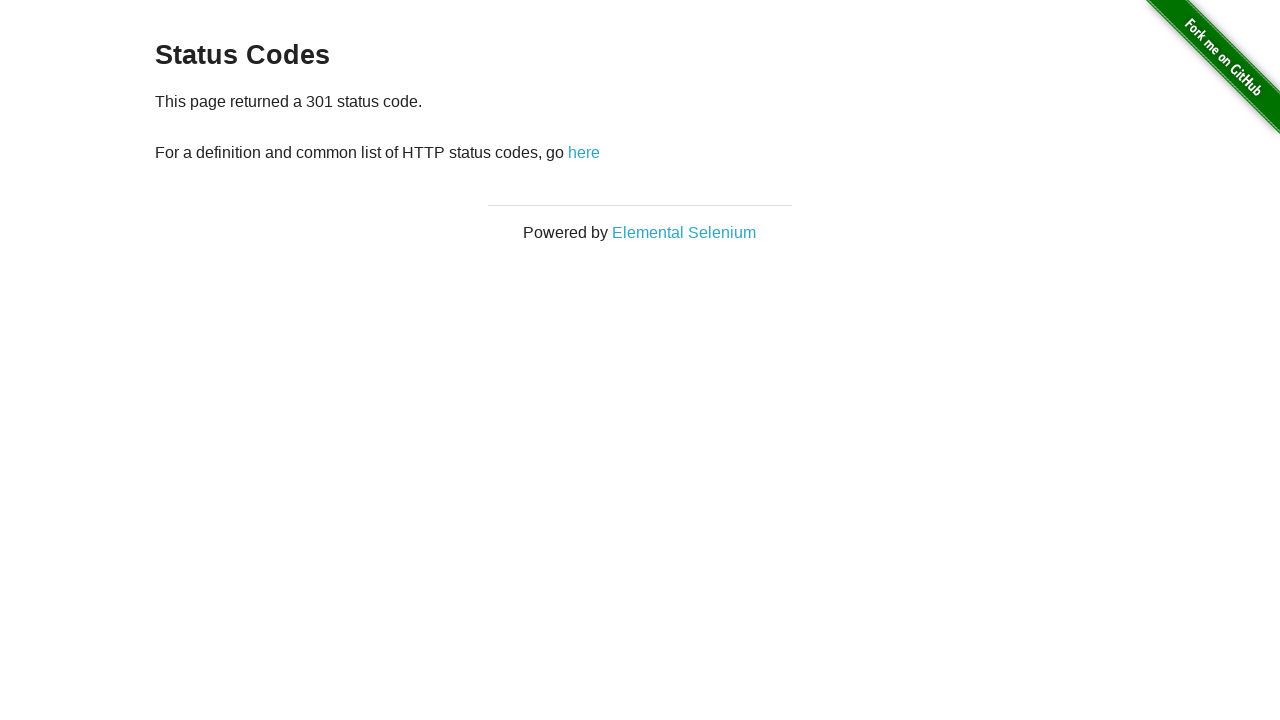

Printed status message: This page returned a 301 status code.
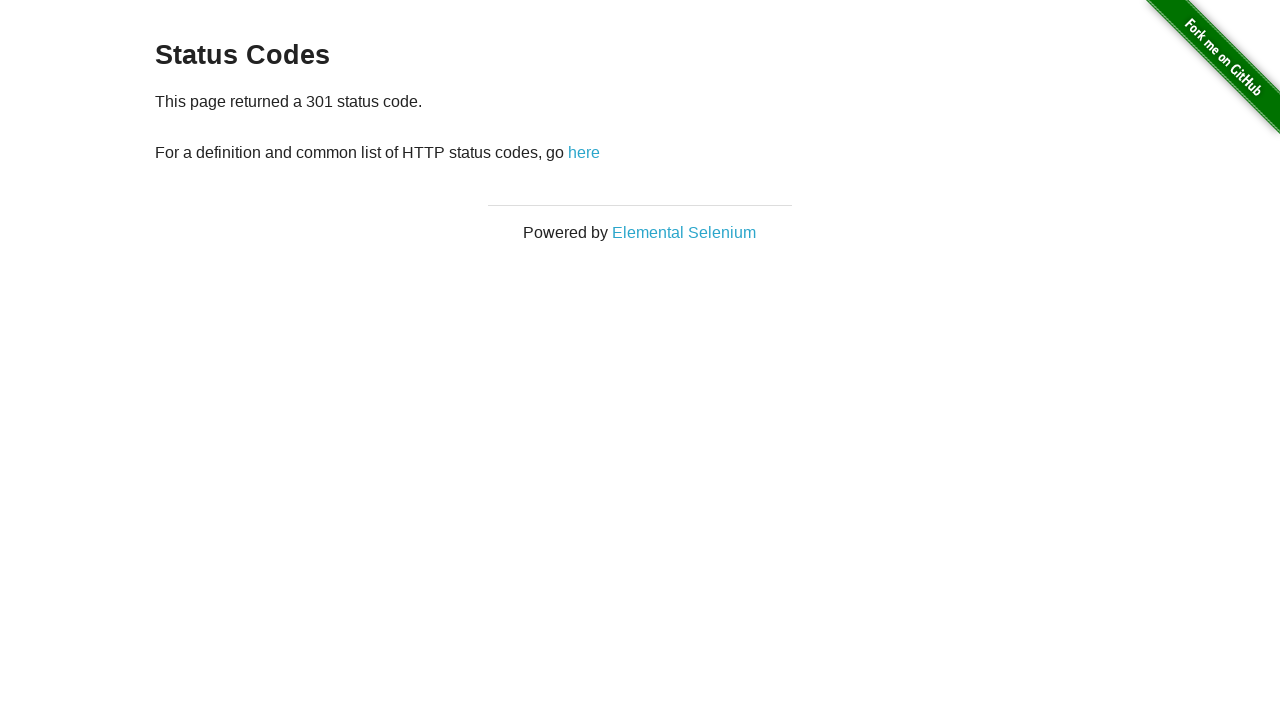

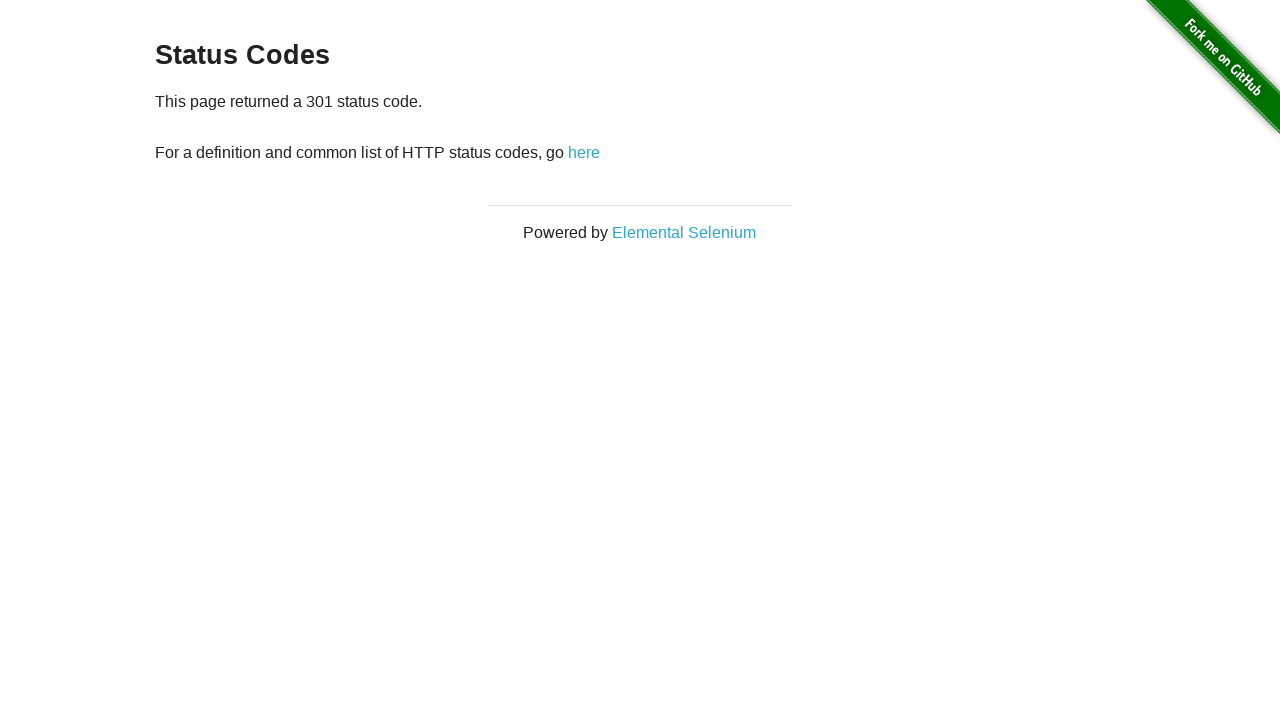